Tests form validation by submitting login form with empty password field

Starting URL: https://b2c.passport.rt.ru

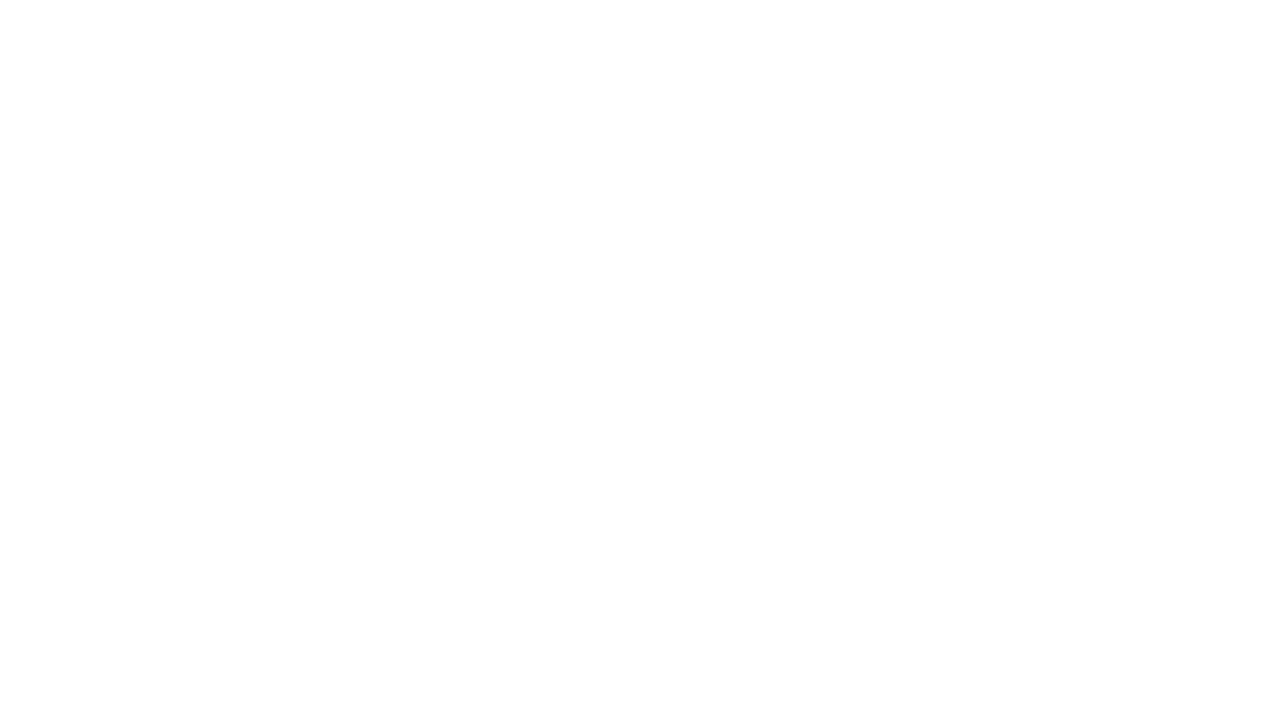

Filled phone field with '+79093632903' on #username
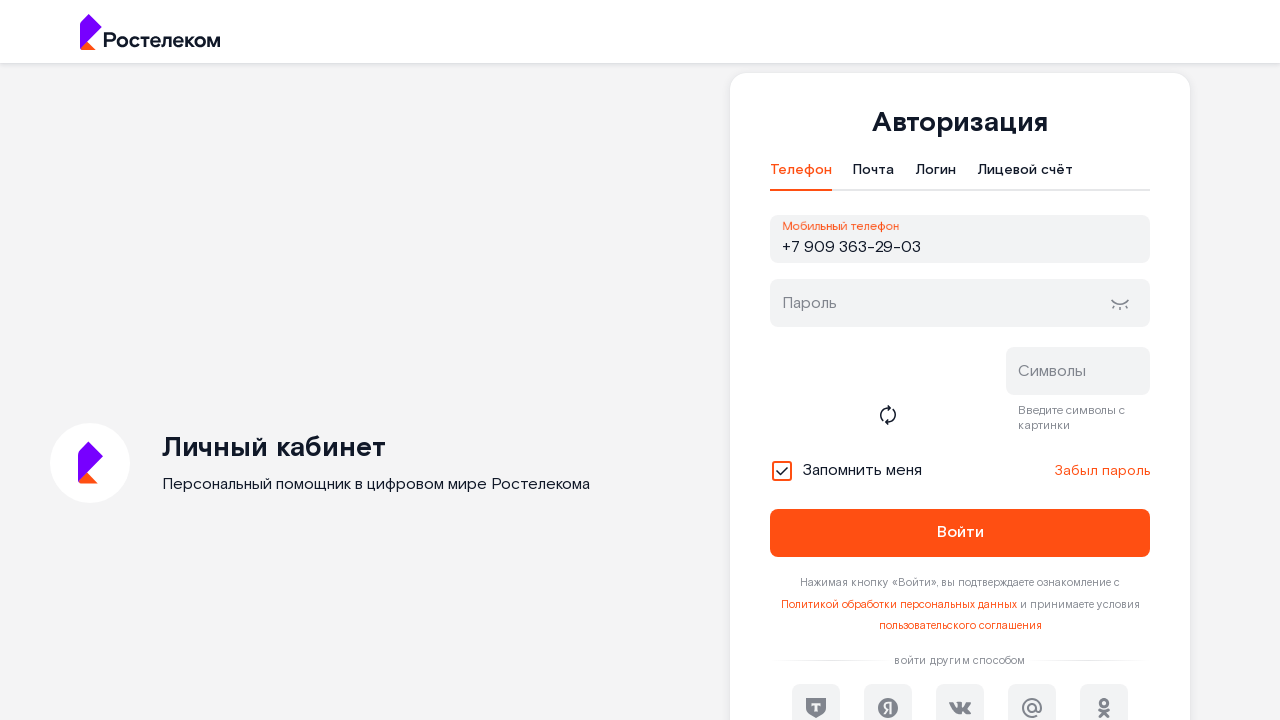

Clicked login button to trigger form validation at (960, 533) on #kc-login
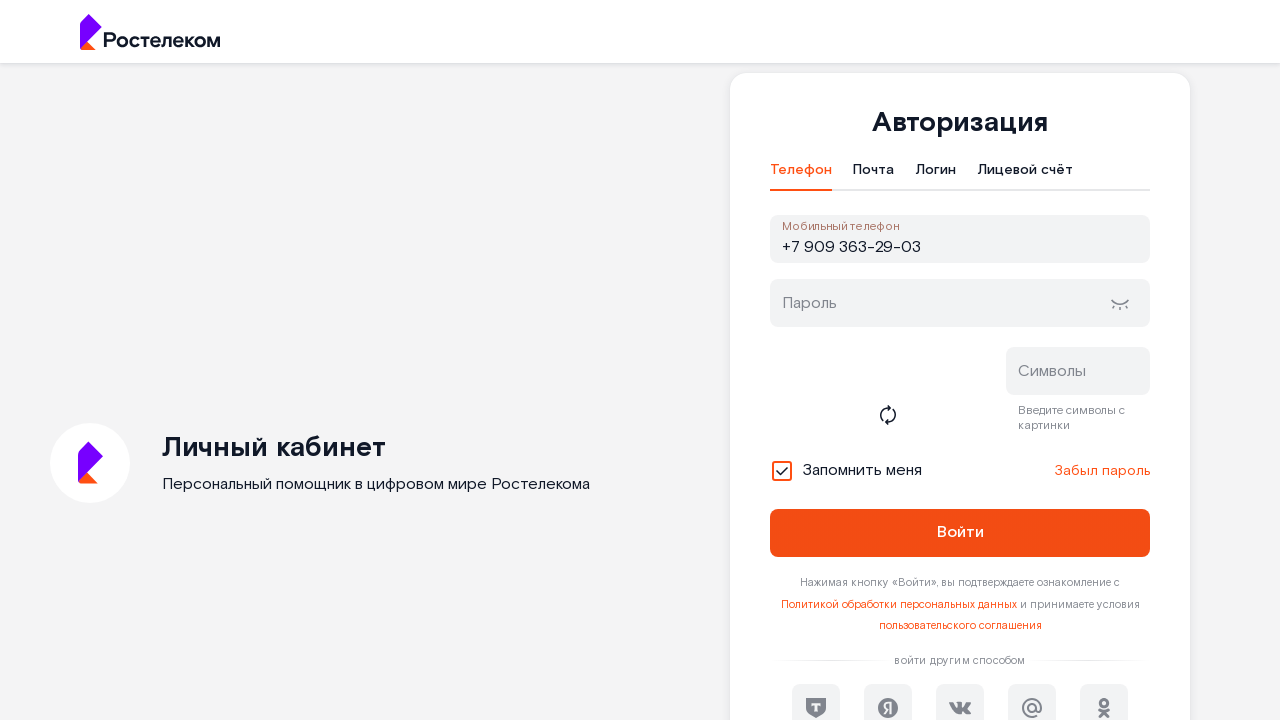

Password field is visible/focused - form validation triggered
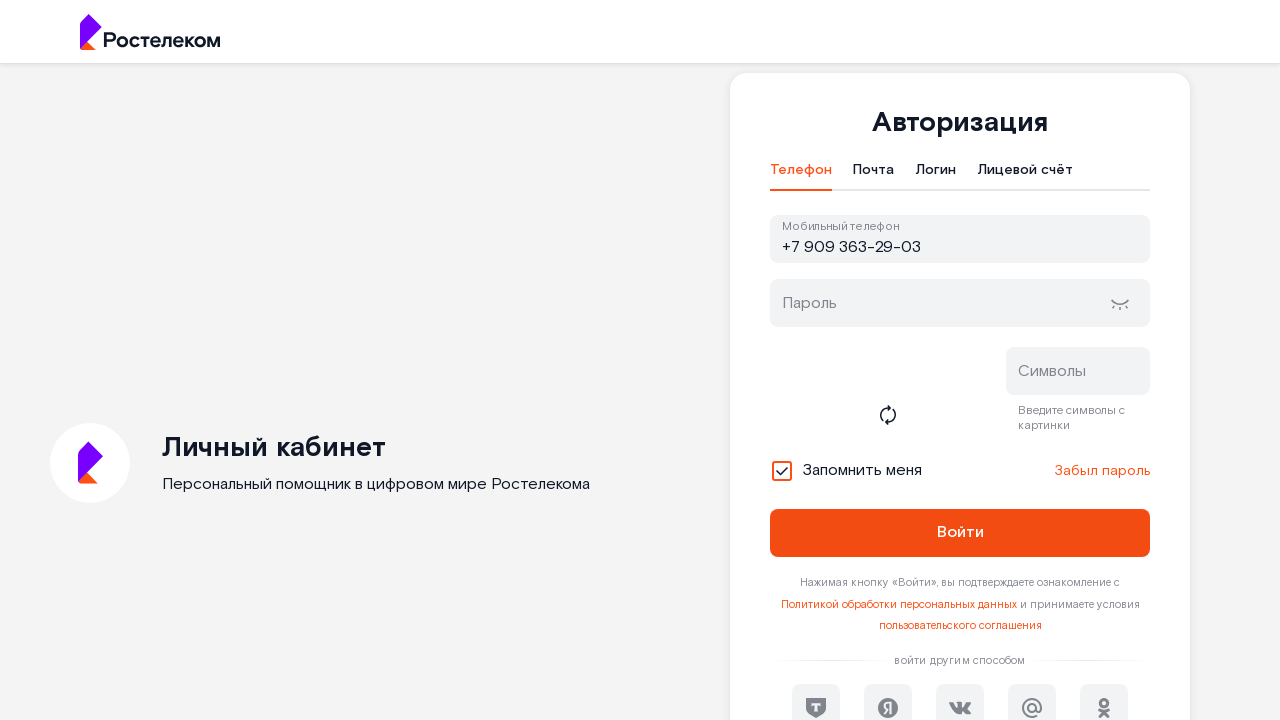

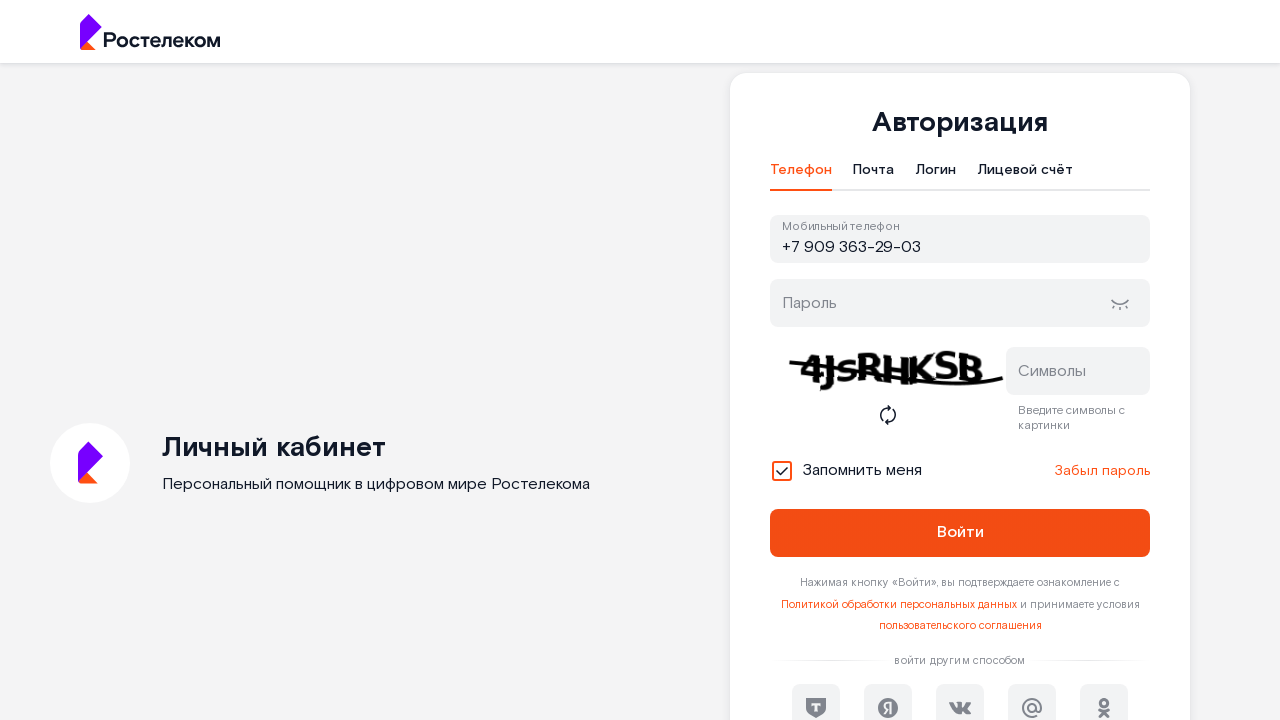